Tests dynamic dropdown selection for flight origin and destination stations on a travel booking form

Starting URL: https://rahulshettyacademy.com/dropdownsPractise/

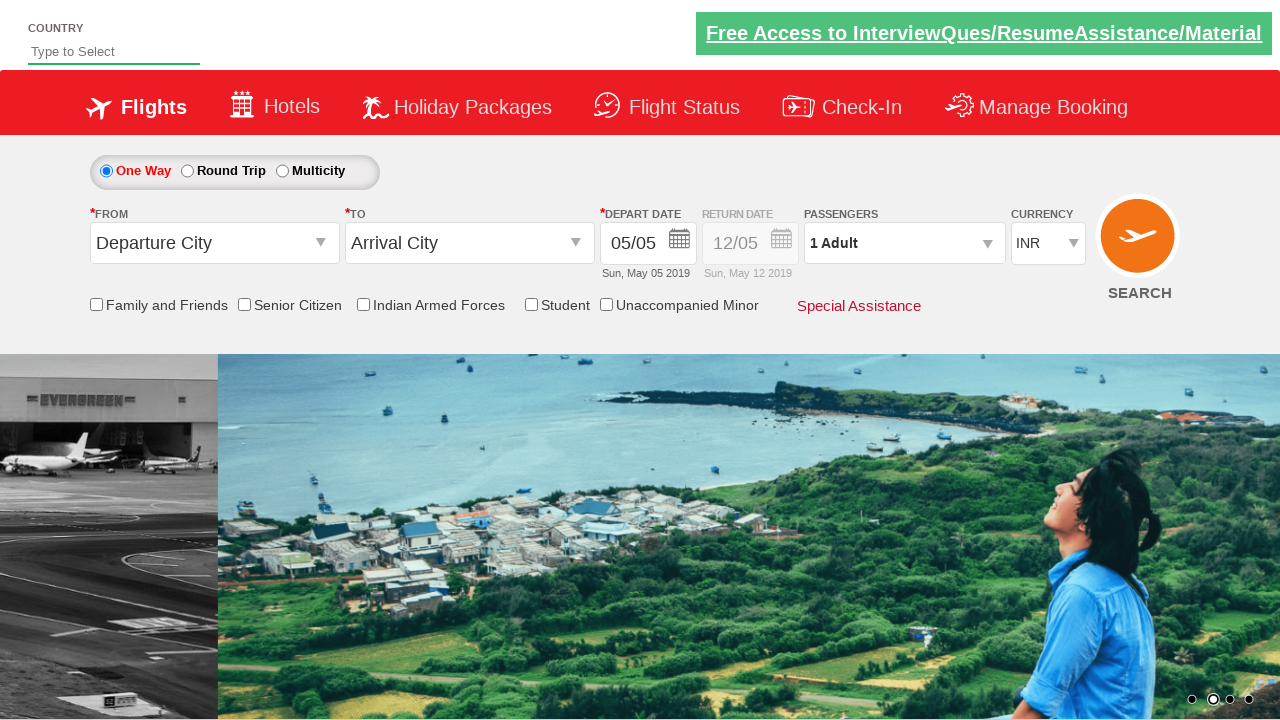

Clicked on origin station dropdown to open it at (214, 243) on #ctl00_mainContent_ddl_originStation1_CTXT
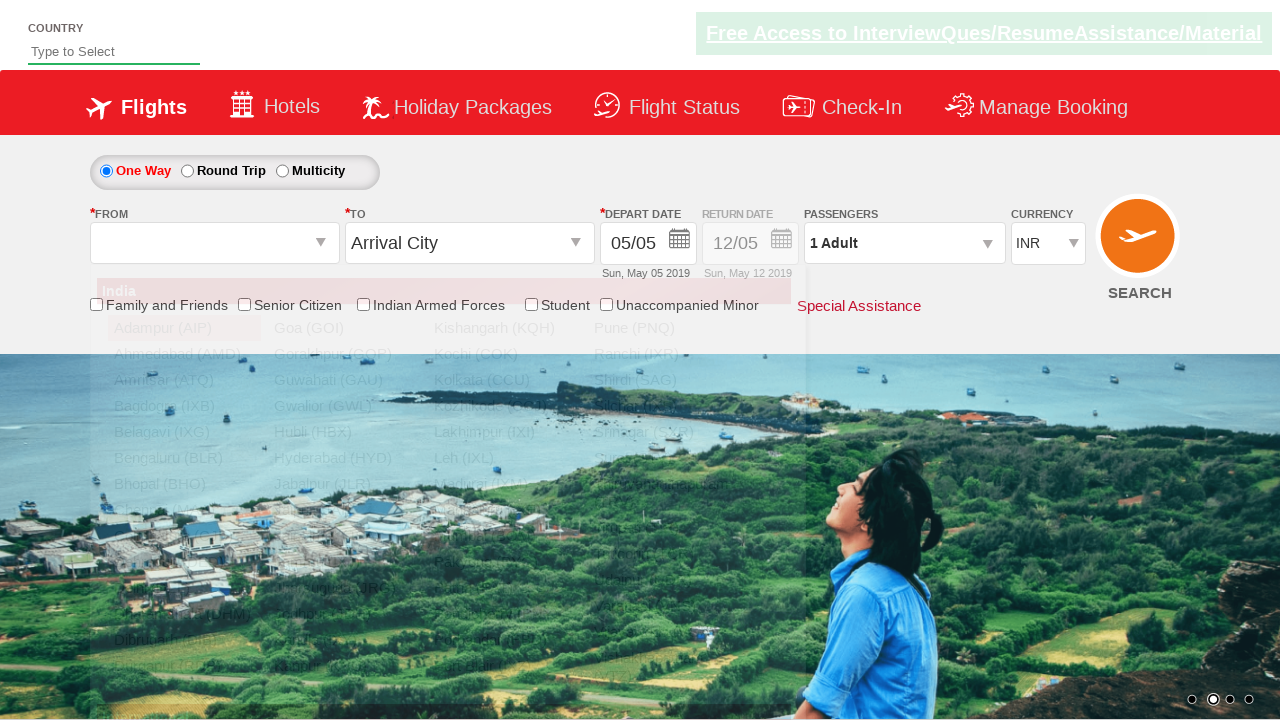

Selected Bengaluru (BLR) as origin station at (184, 458) on div#ctl00_mainContent_ddl_originStation1_CTNR a[value='BLR']
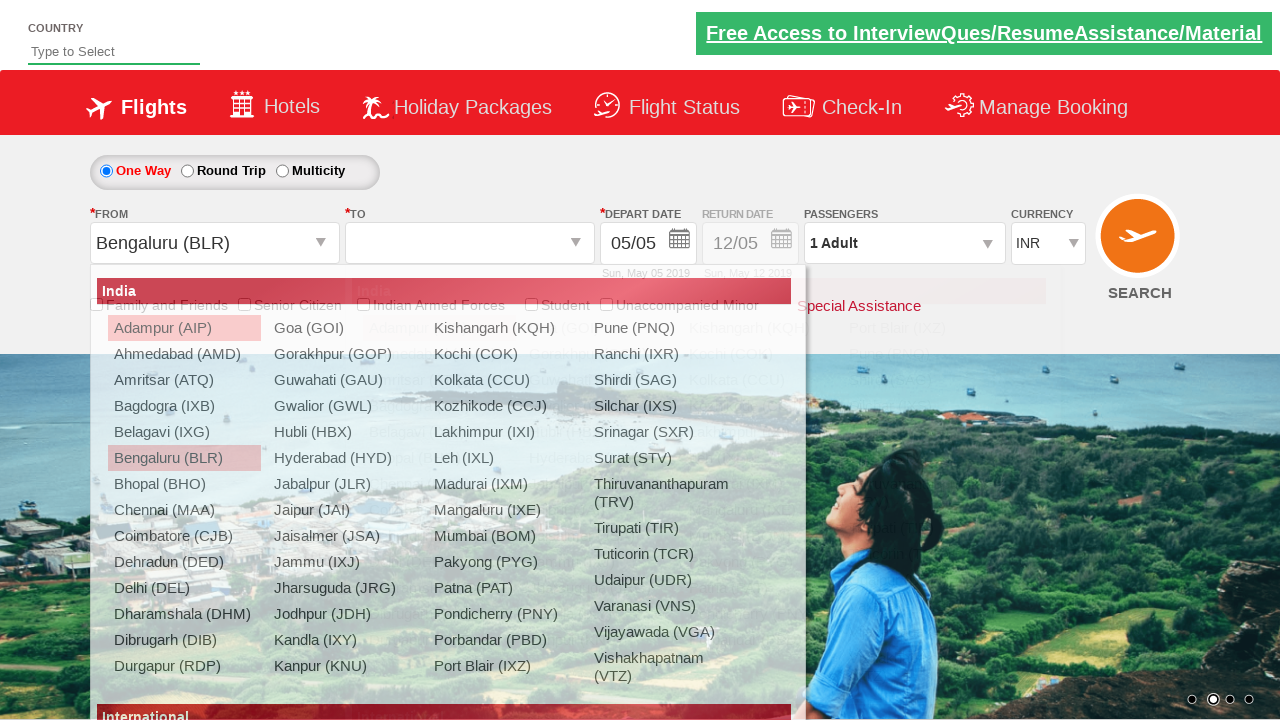

Selected Chennai (MAA) as destination station at (439, 484) on div#glsctl00_mainContent_ddl_destinationStation1_CTNR a[value='MAA']
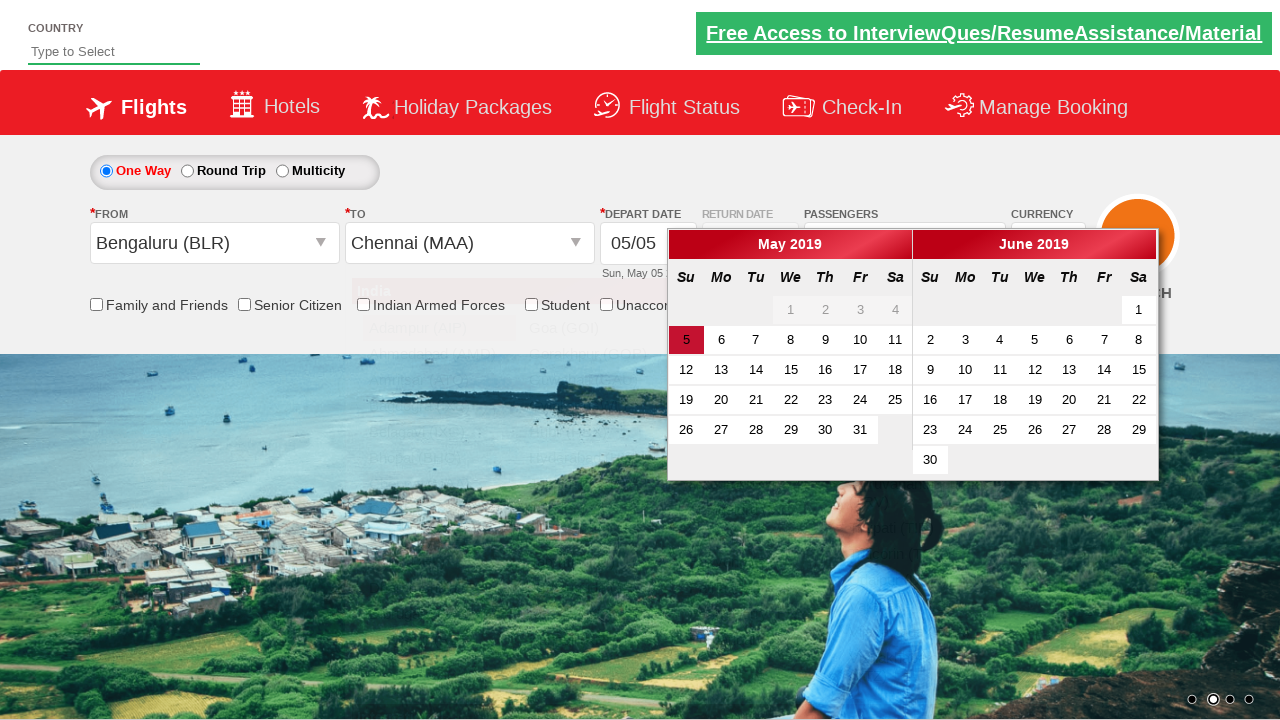

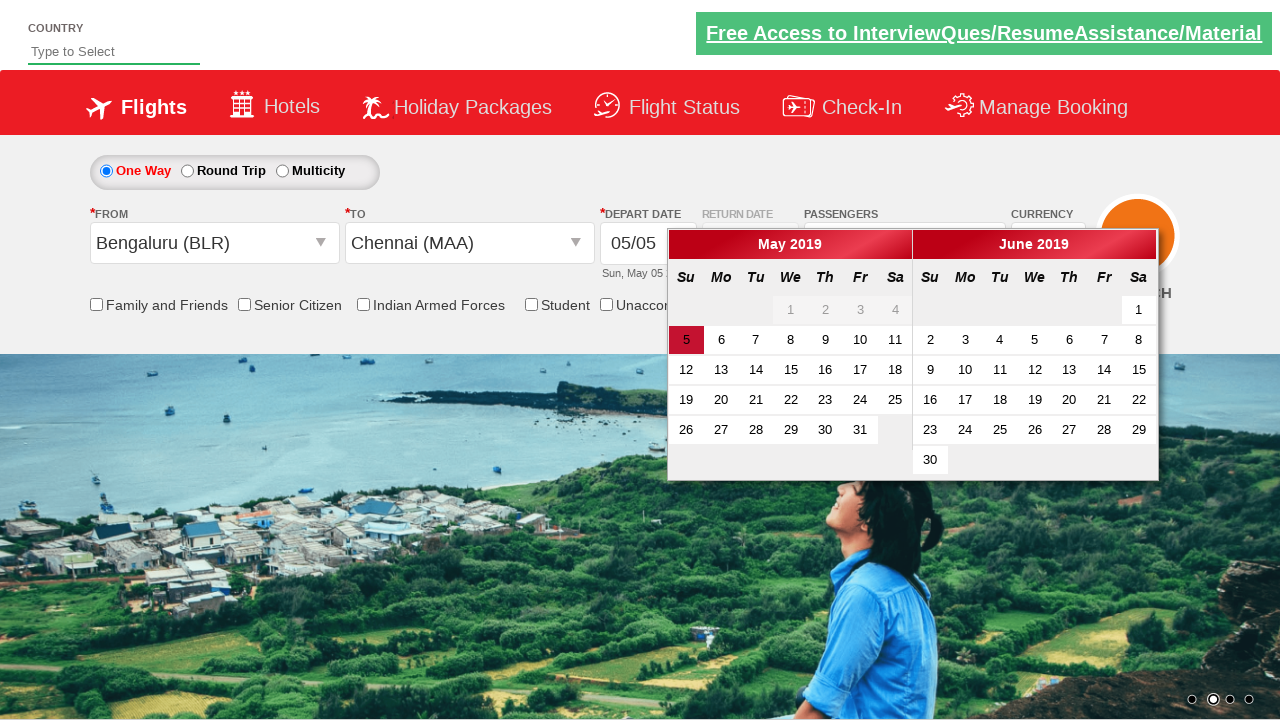